Tests checkbox interaction by clicking a checkbox to select it, verifying the selection state, then clicking again to deselect it and verifying the deselected state.

Starting URL: https://rahulshettyacademy.com/AutomationPractice/

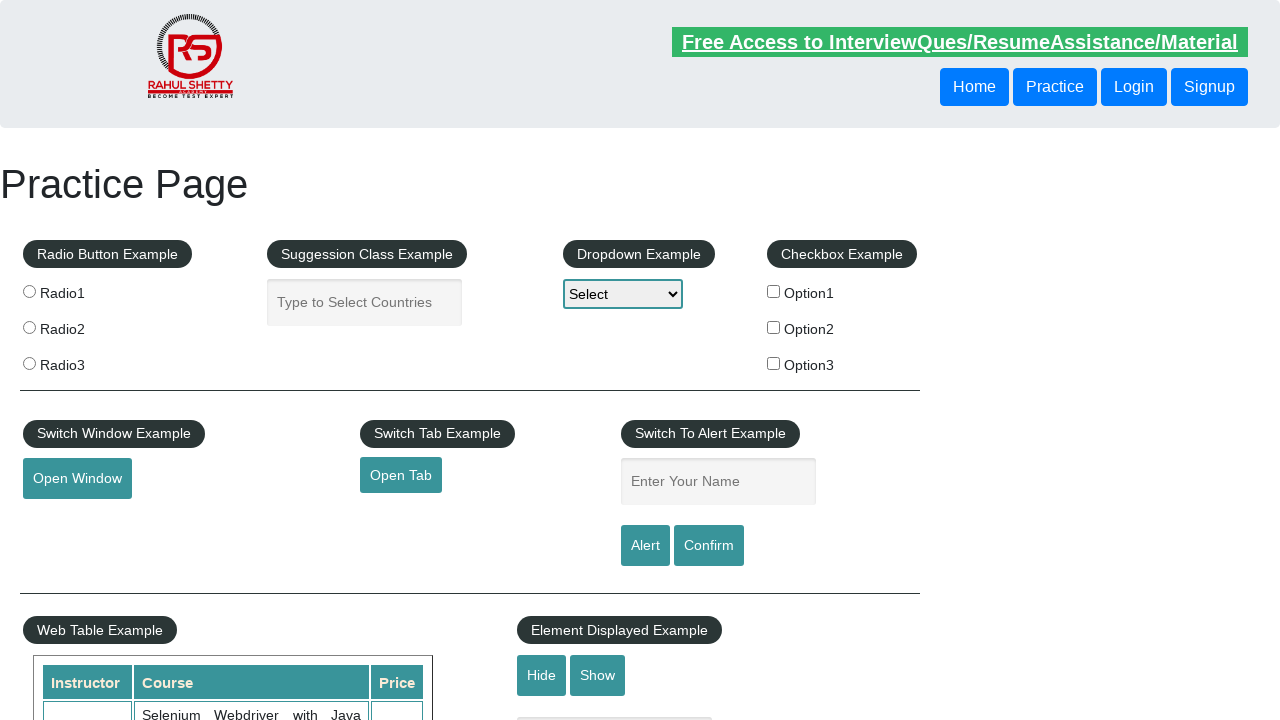

Waited for checkbox element to be visible
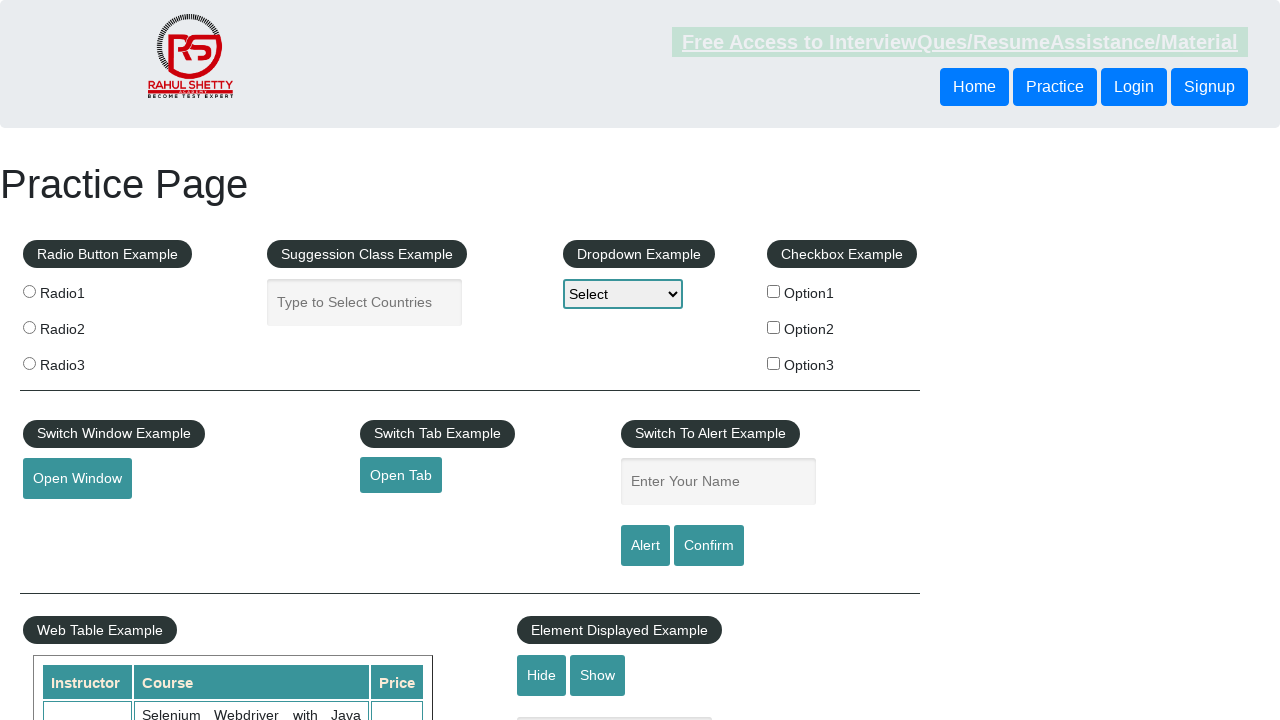

Clicked checkbox to select it at (774, 291) on input#checkBoxOption1
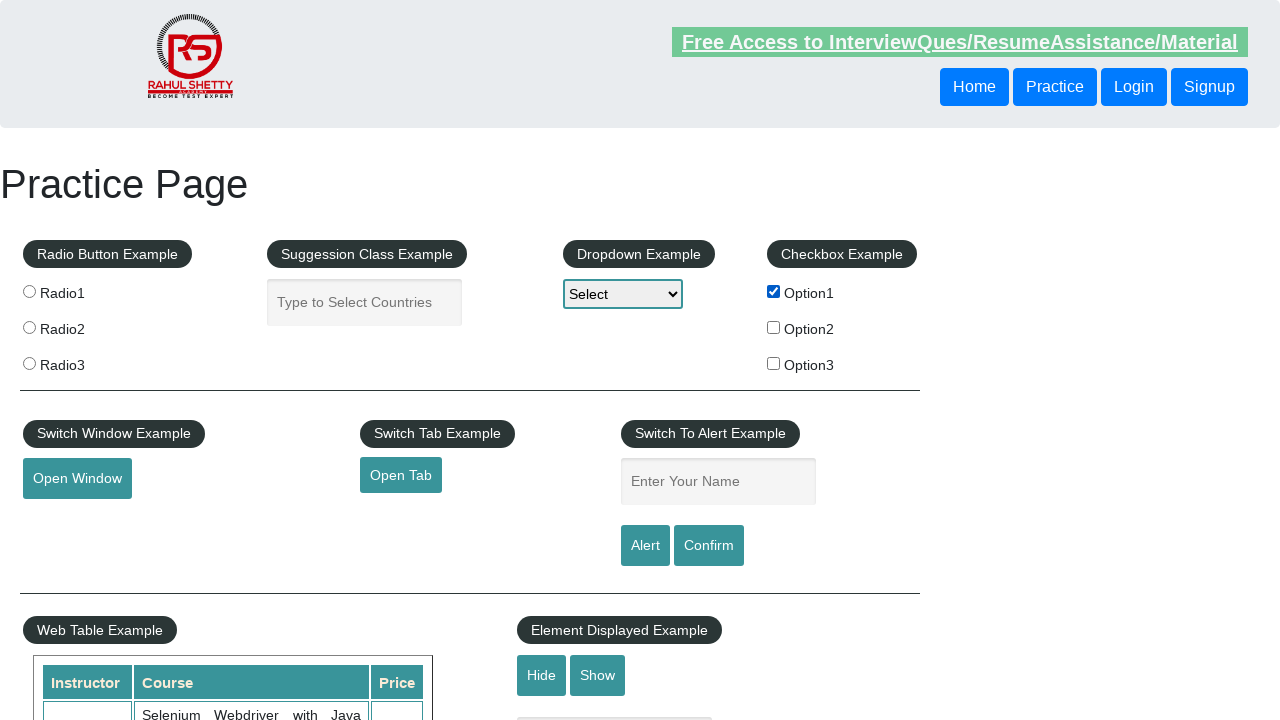

Waited 500ms for checkbox state to update
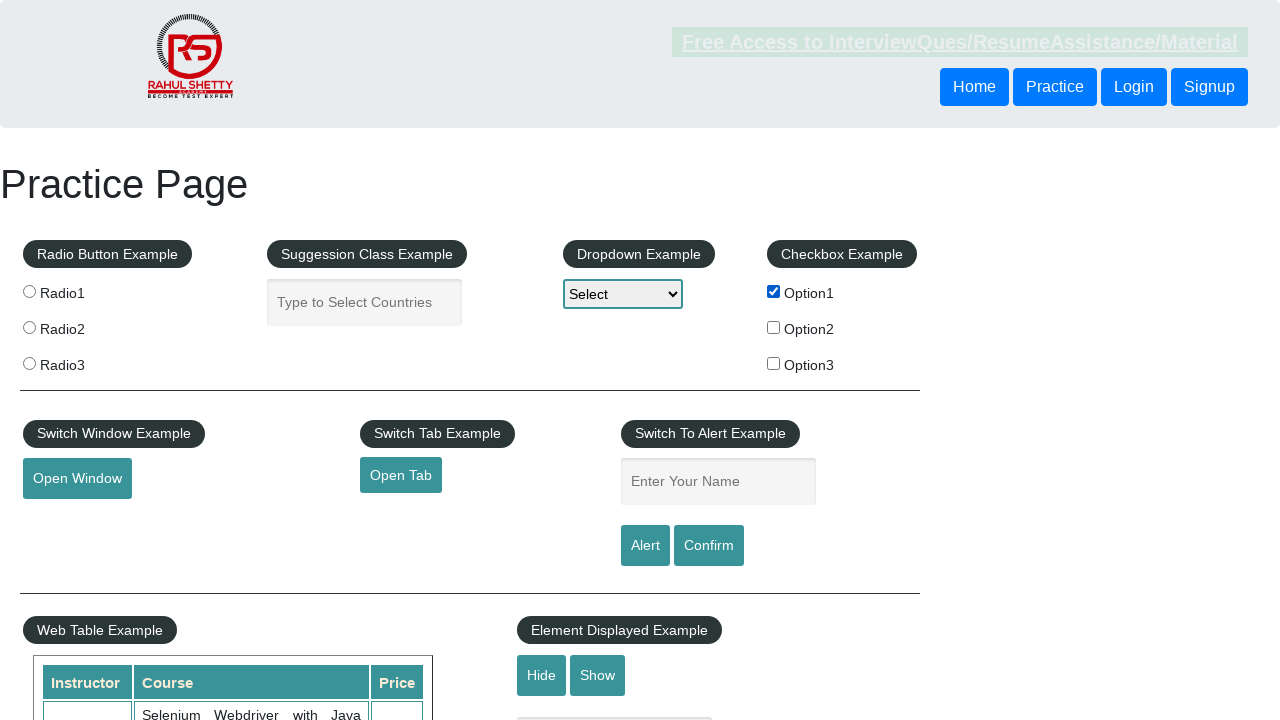

Verified checkbox is in selected state
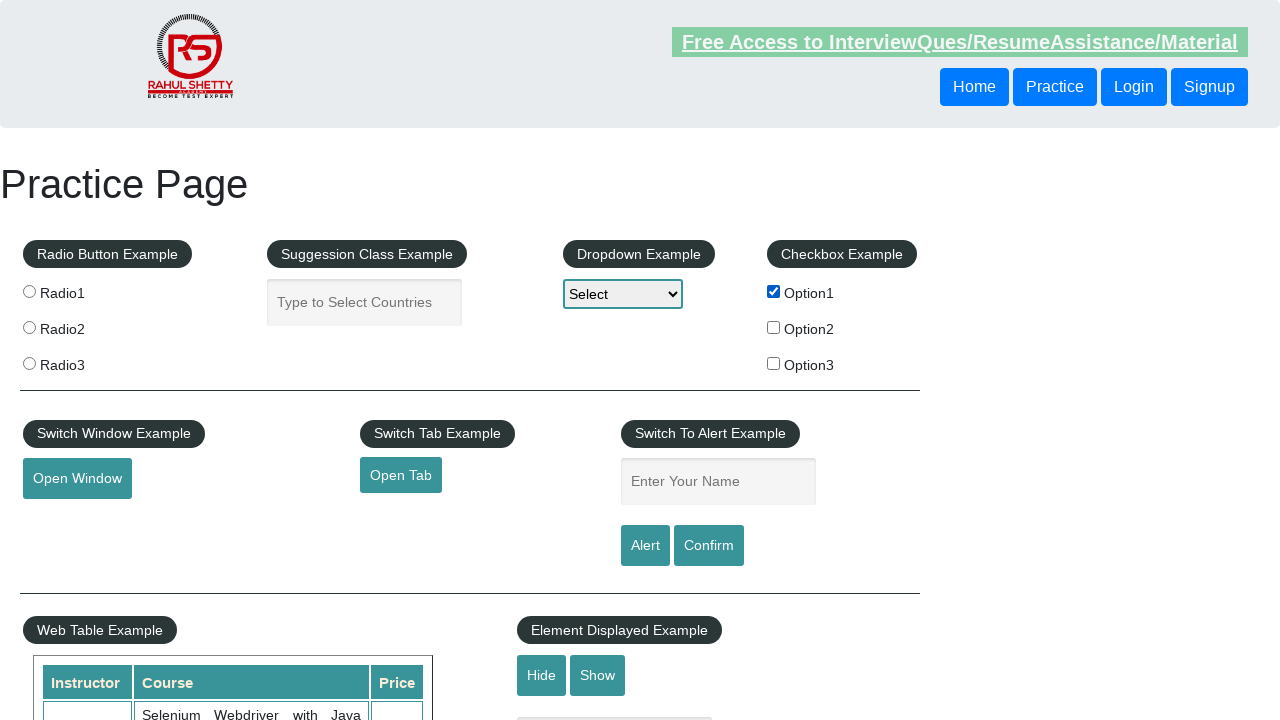

Clicked checkbox to deselect it at (774, 291) on input#checkBoxOption1
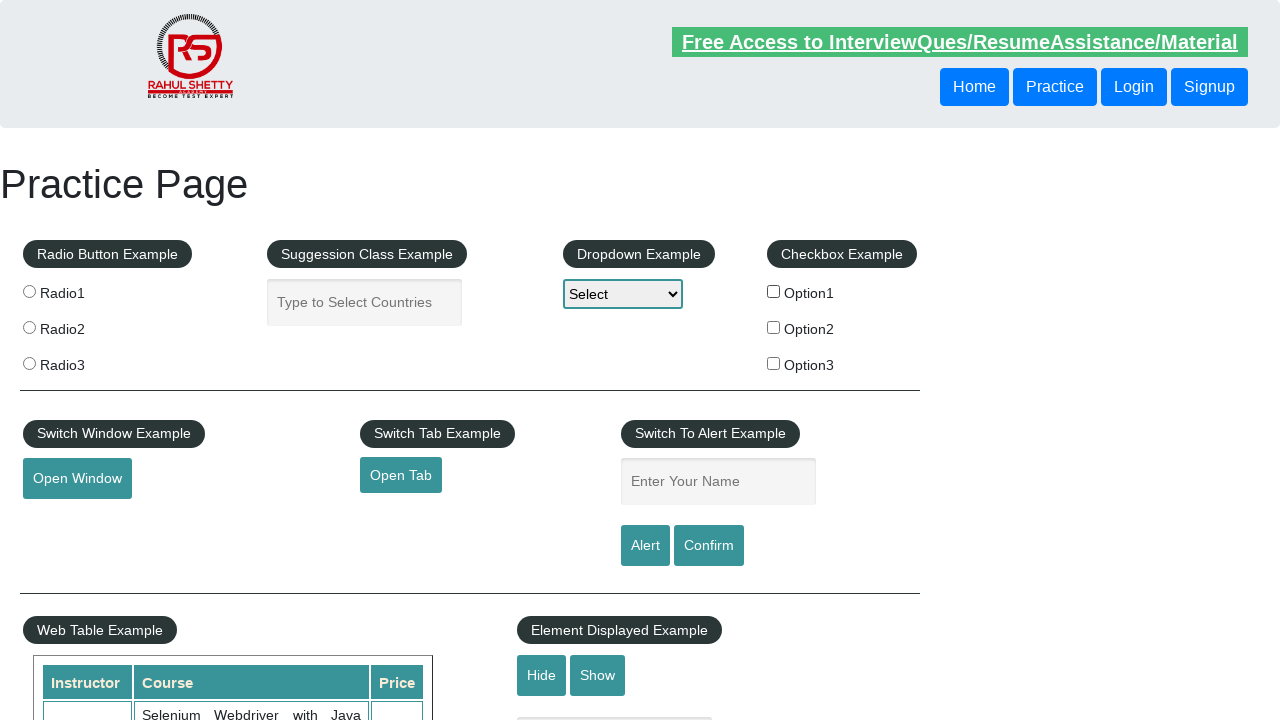

Waited 500ms for checkbox state to update
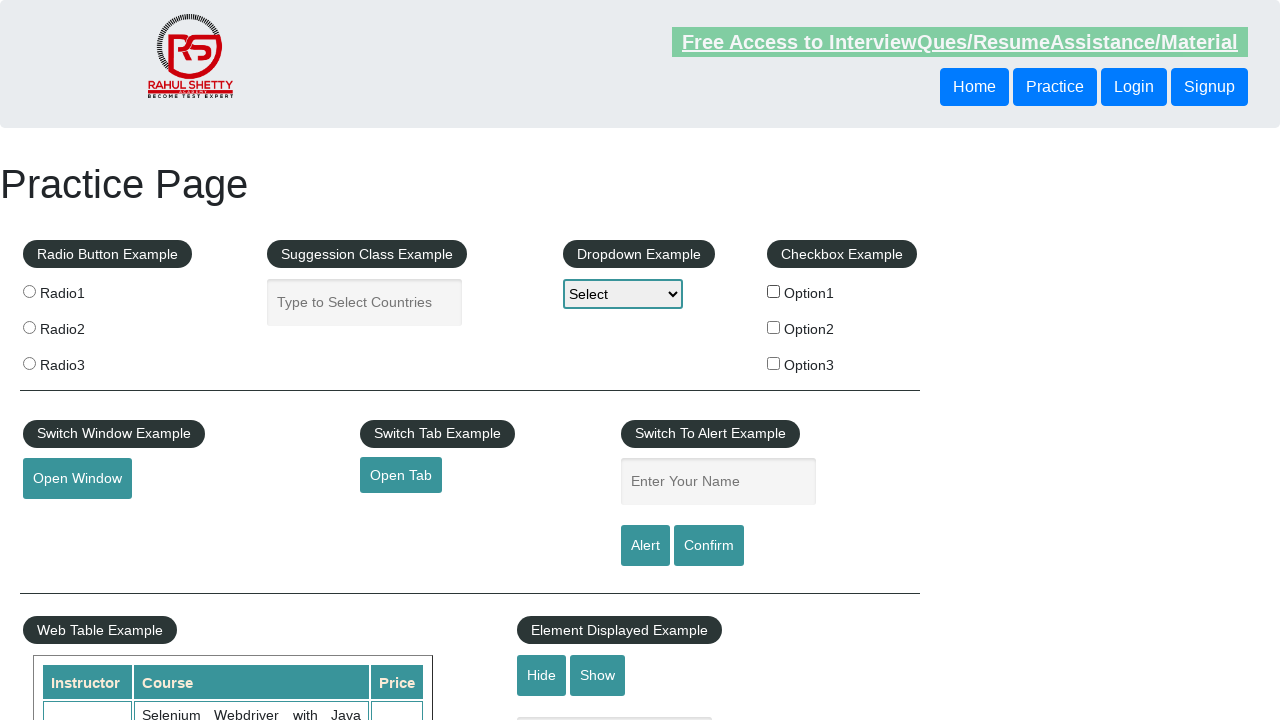

Verified checkbox is in deselected state
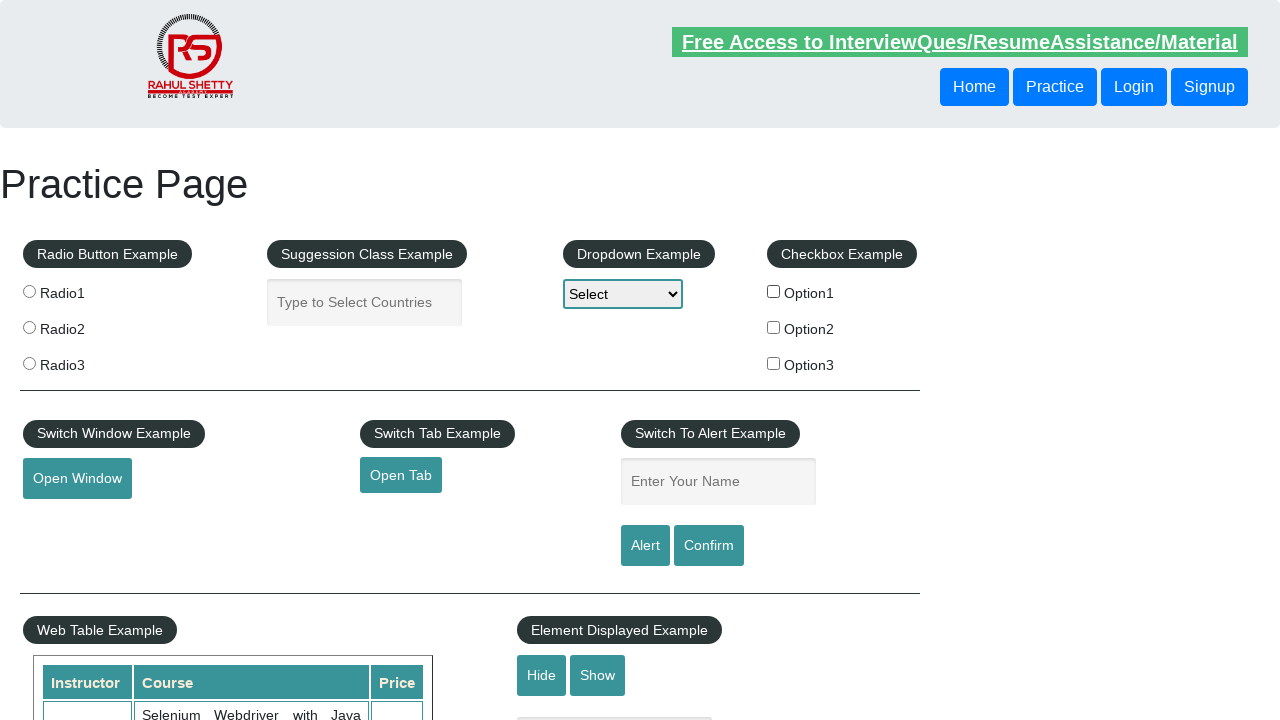

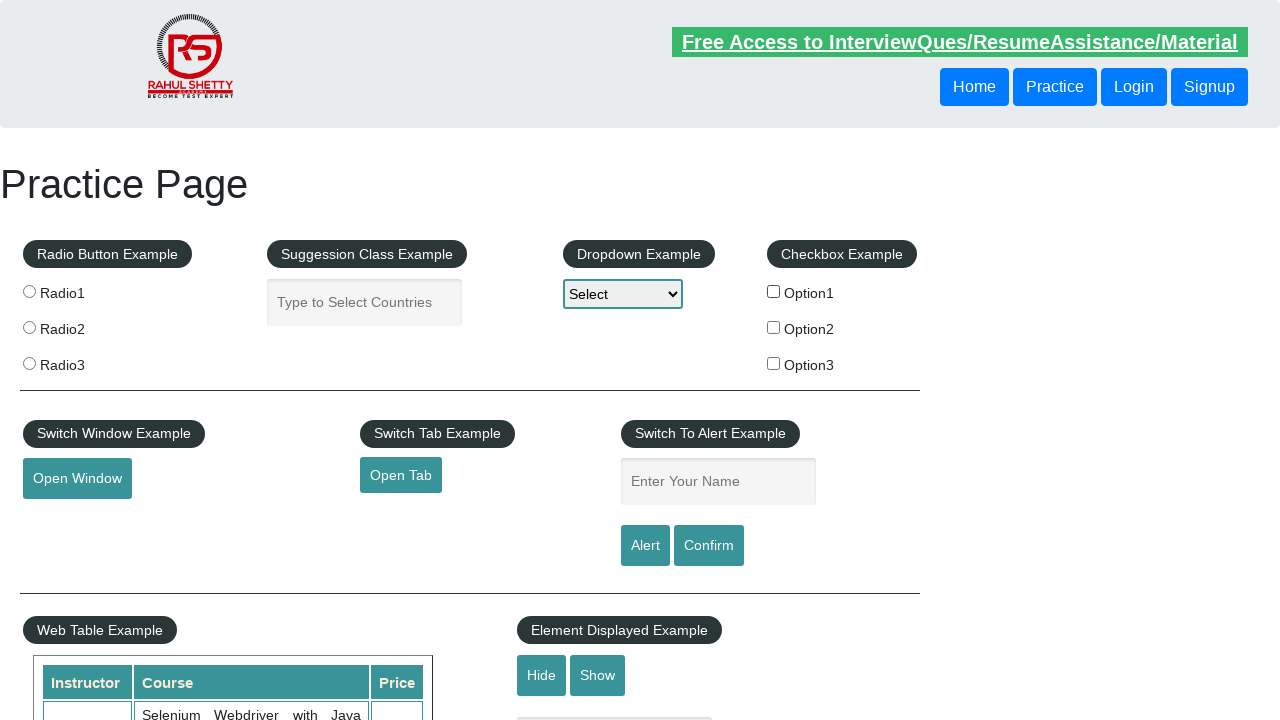